Tests keyboard interactions in a text input field including typing, selecting all text, clearing, backspace, and arrow key navigation

Starting URL: https://the-internet.herokuapp.com/login

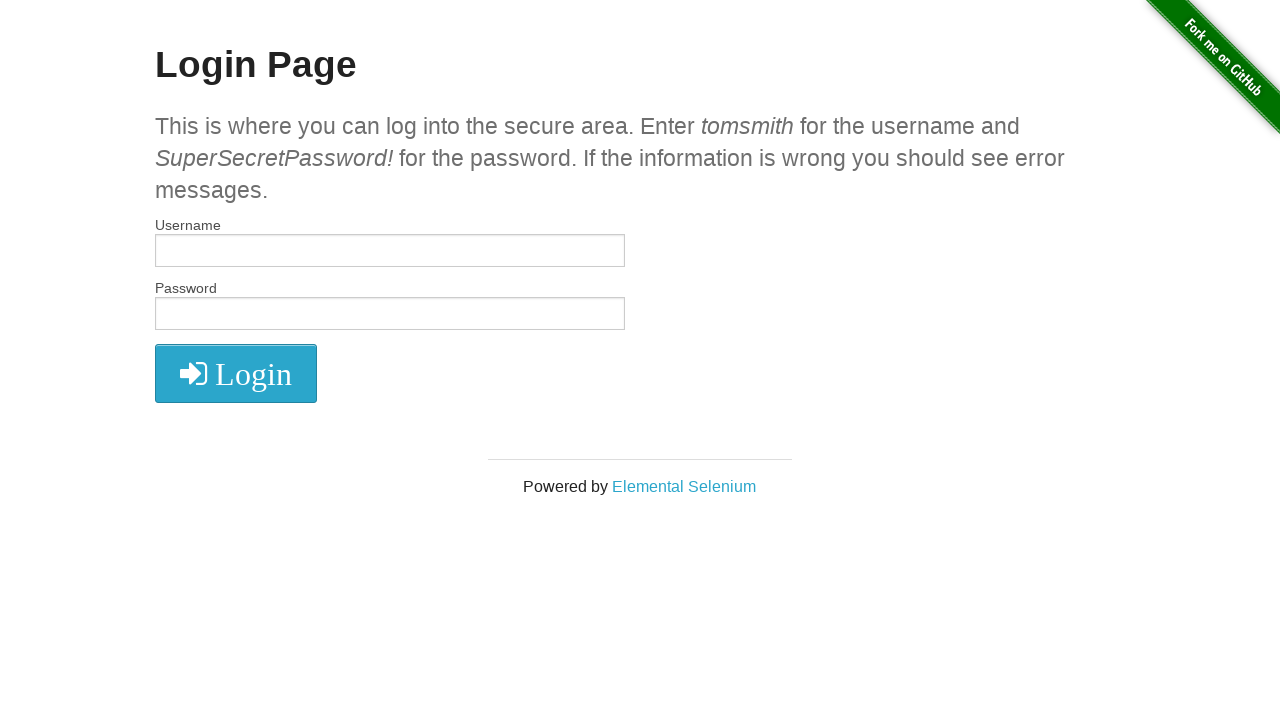

Located username input field
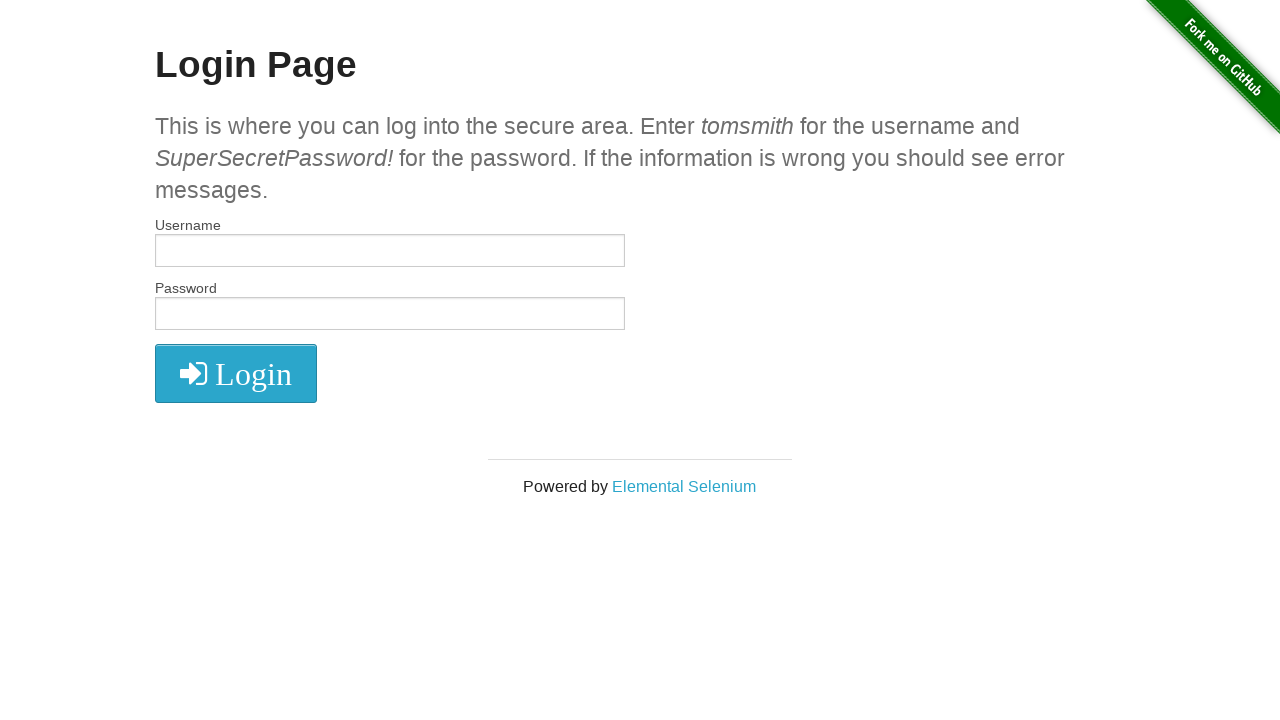

Filled username field with 'Albatros' on #username
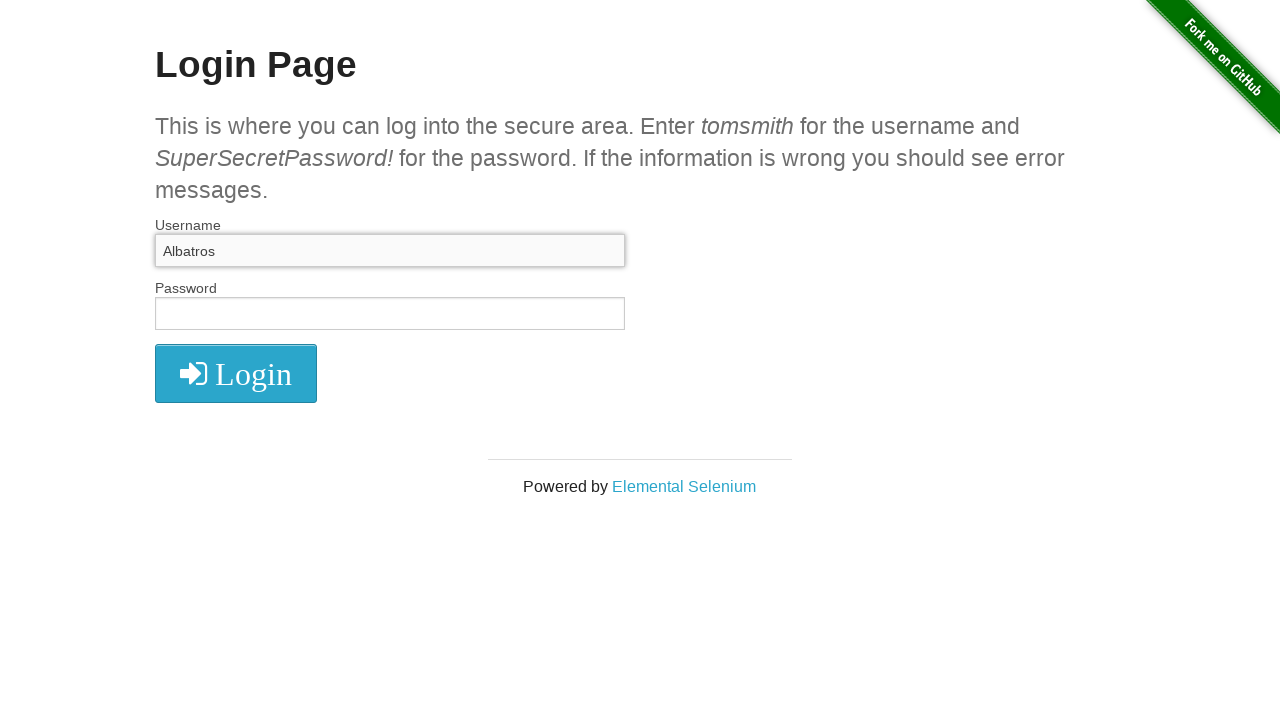

Cleared username field on #username
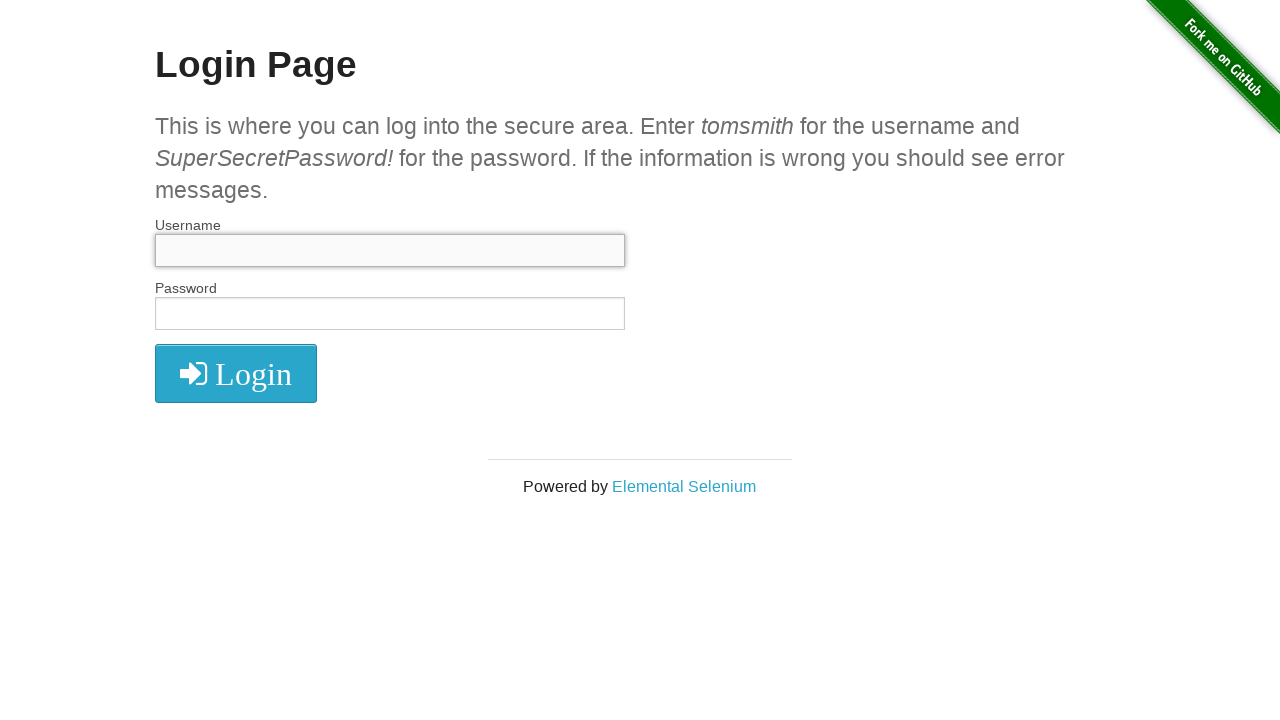

Filled username field with 'tosmih' on #username
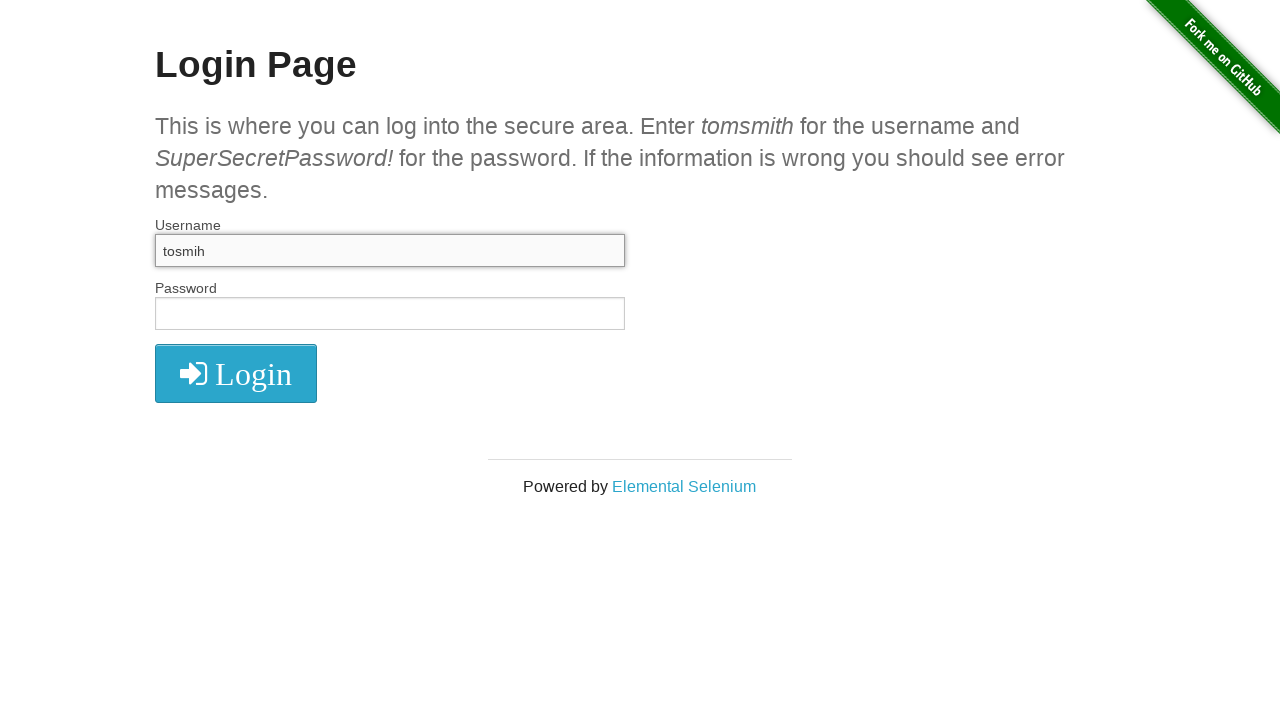

Pressed Ctrl+A to select all text in username field on #username
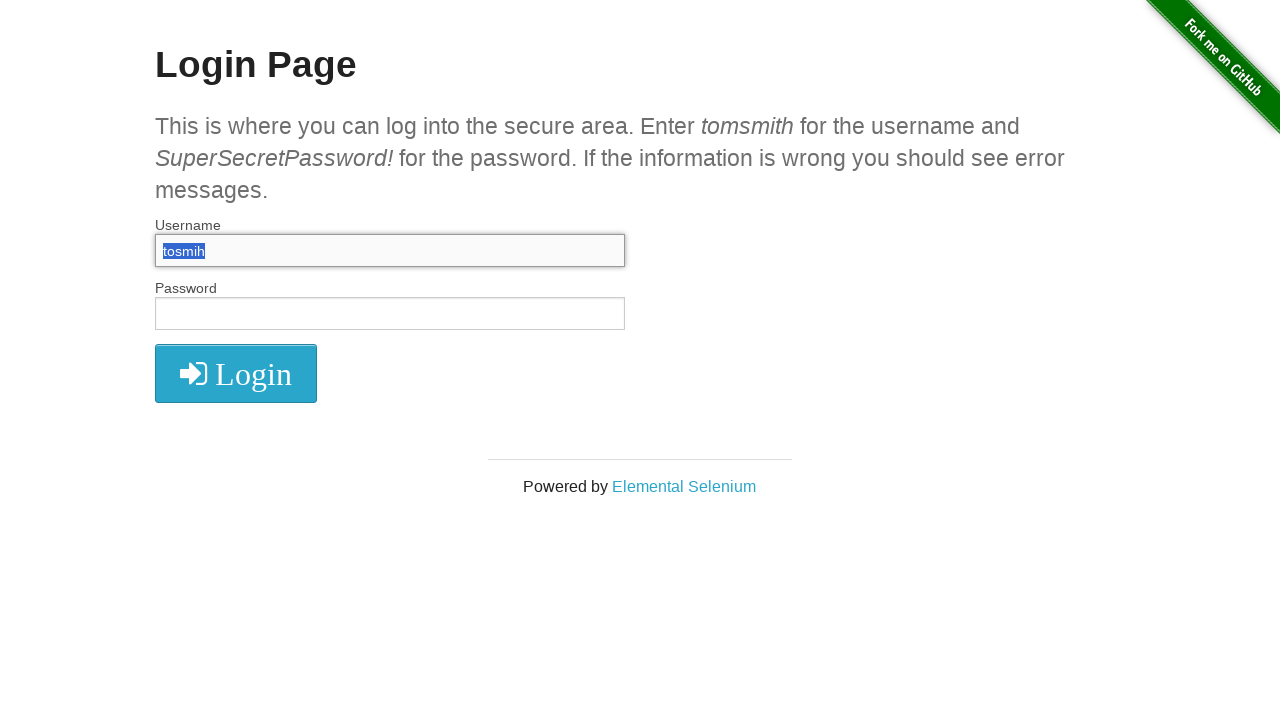

Pressed Backspace to delete all selected text on #username
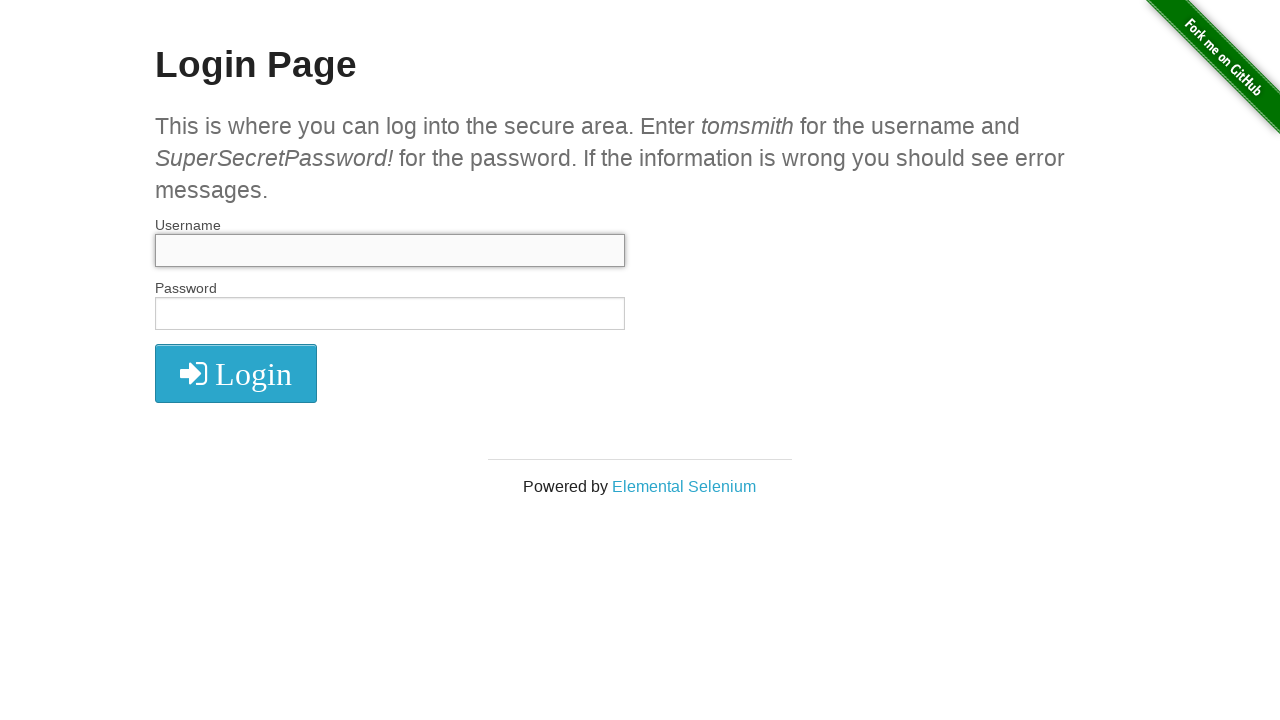

Typed 'tomsmith' in username field on #username
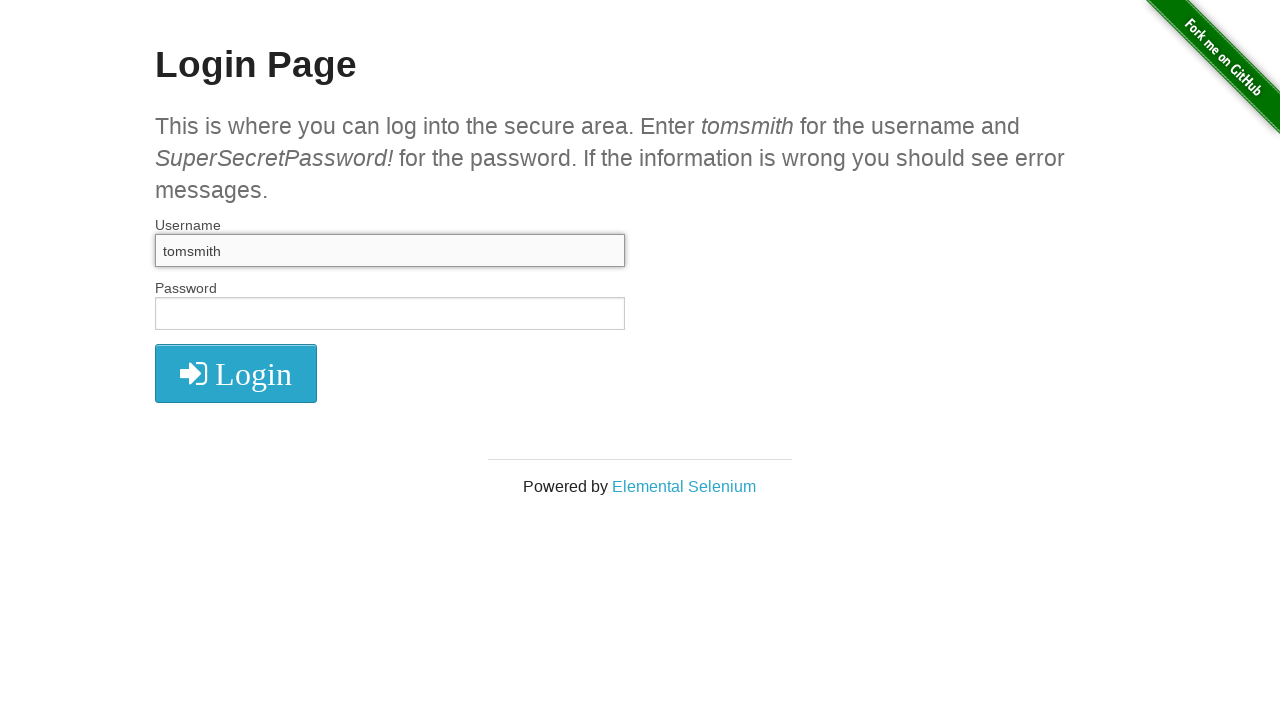

Pressed ArrowLeft to move cursor left in username field on #username
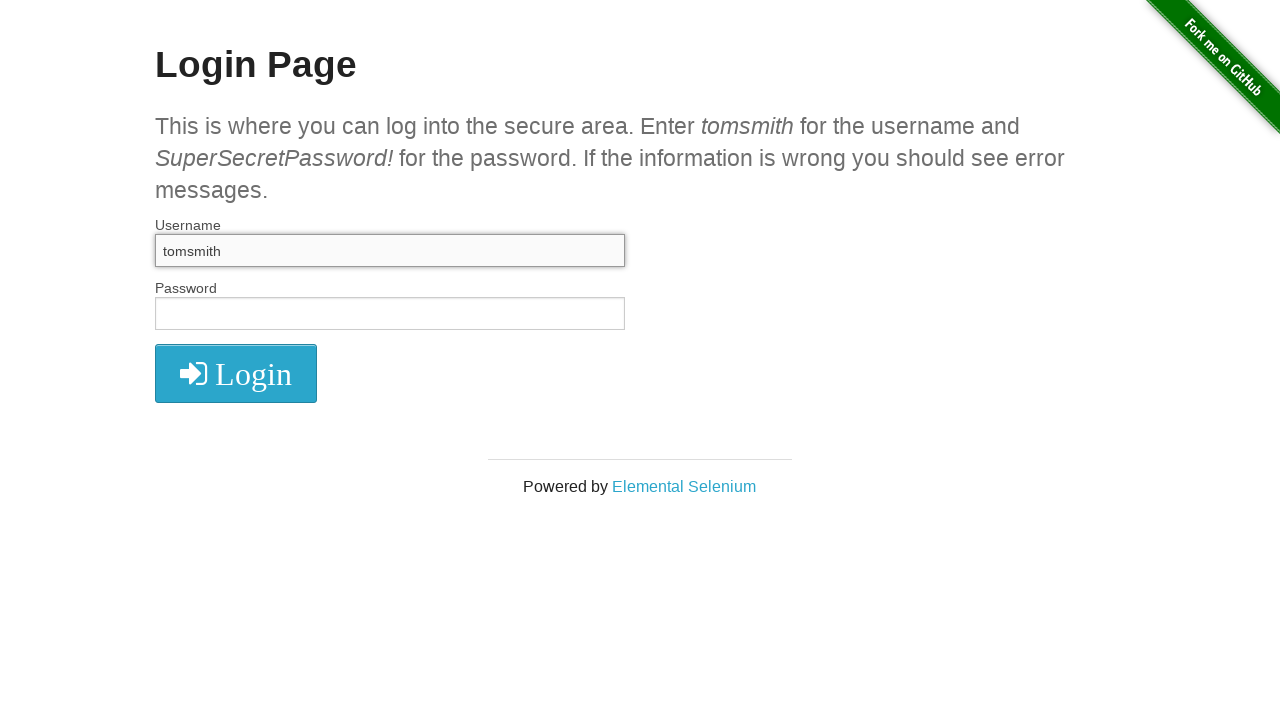

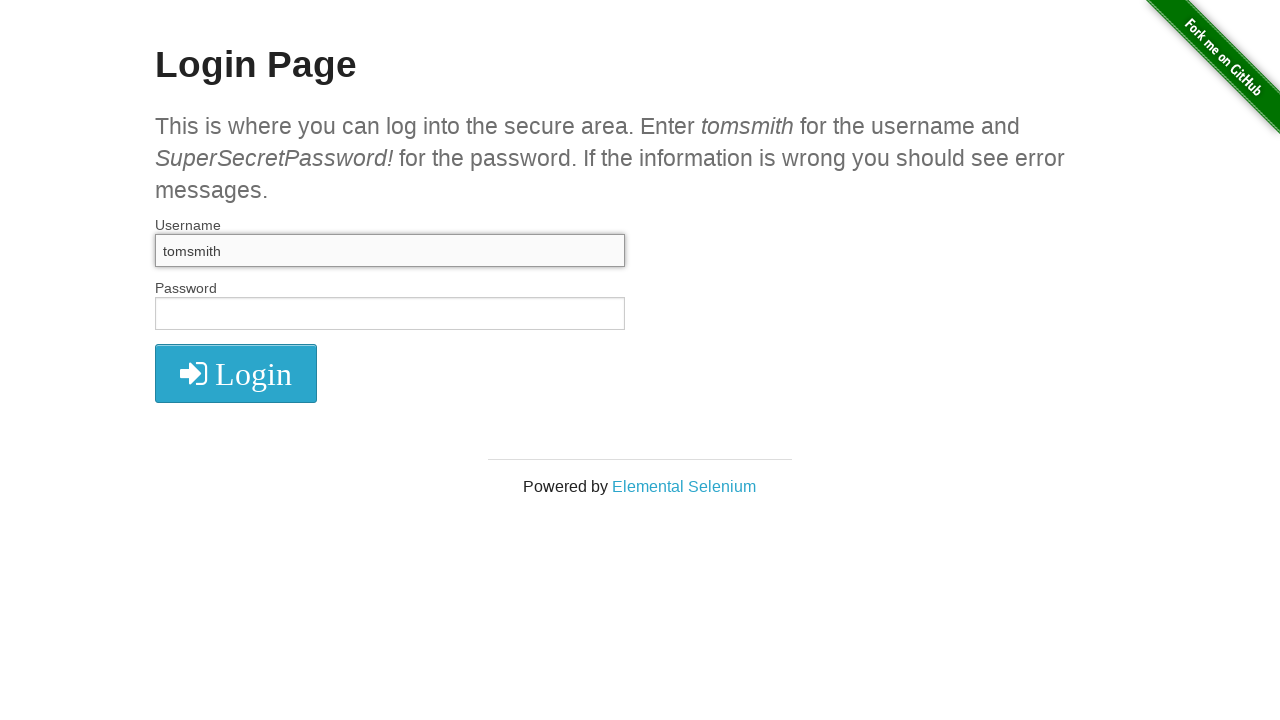